Tests bonus card registration form with valid data and alert handling

Starting URL: https://pizzeria.skillbox.cc/bonus/

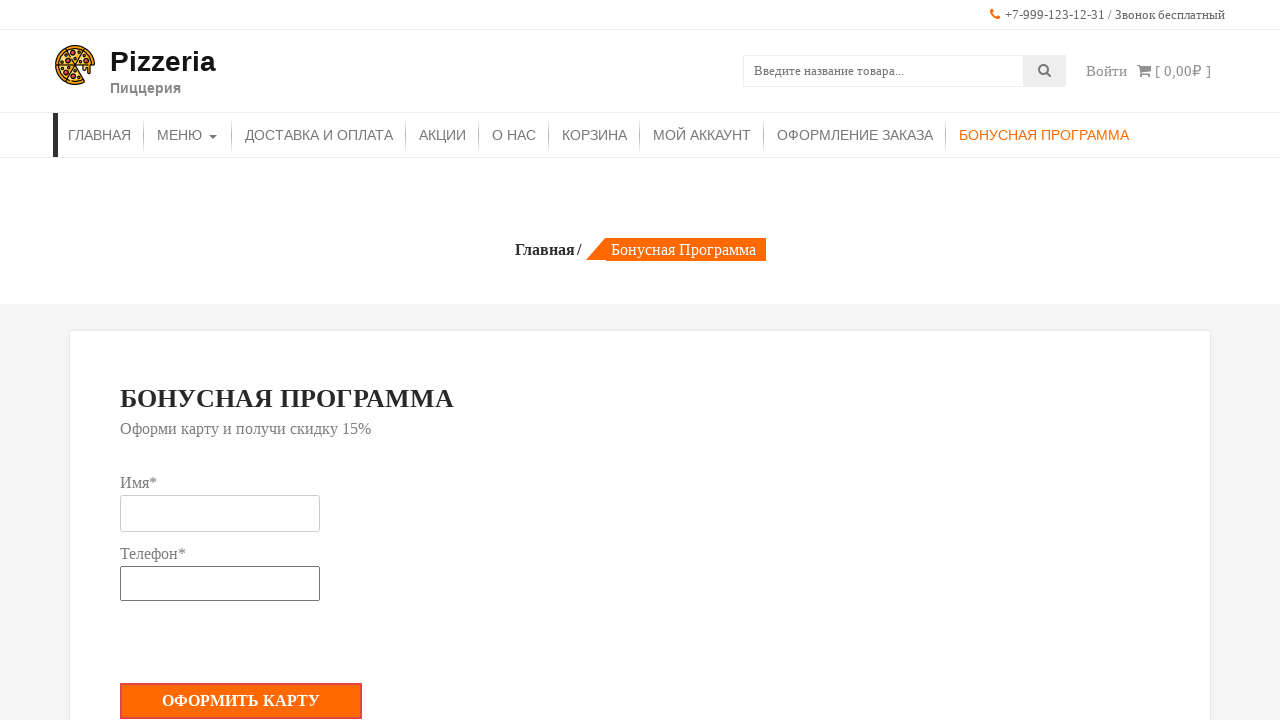

Filled bonus card name field with 'Андрей' on #bonus_username
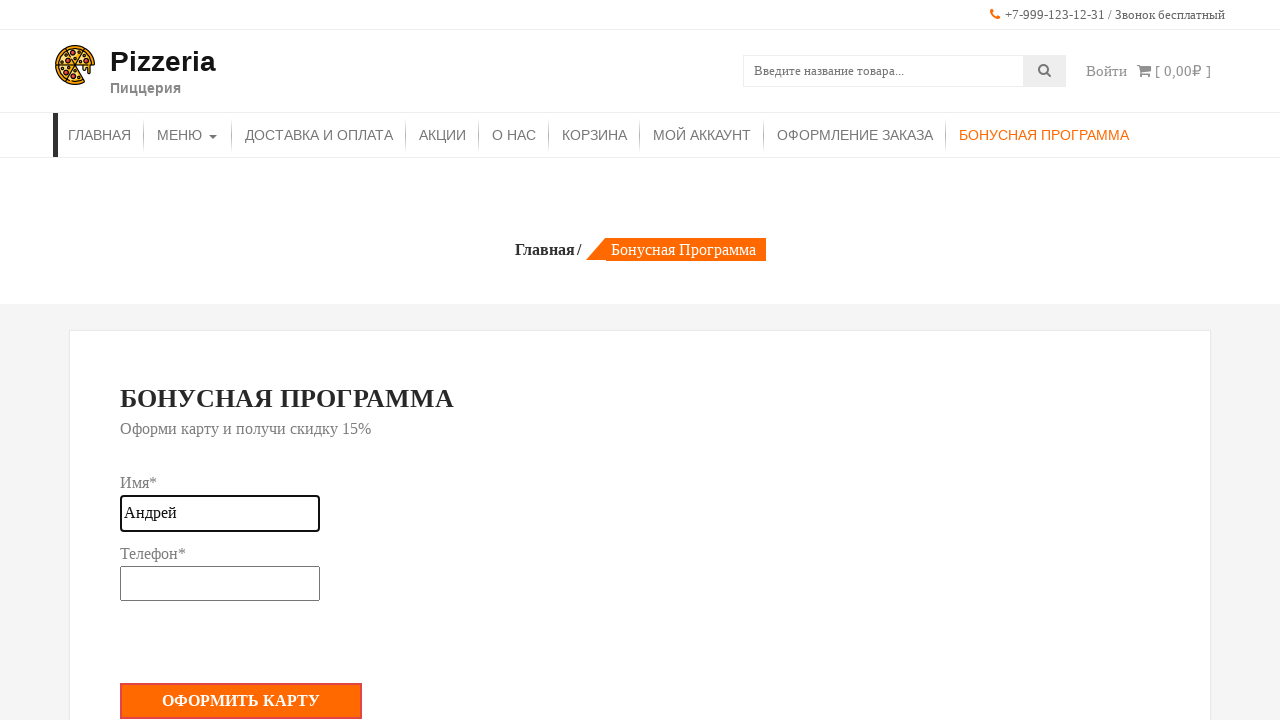

Filled bonus card phone field with '+79971234567' on #bonus_phone
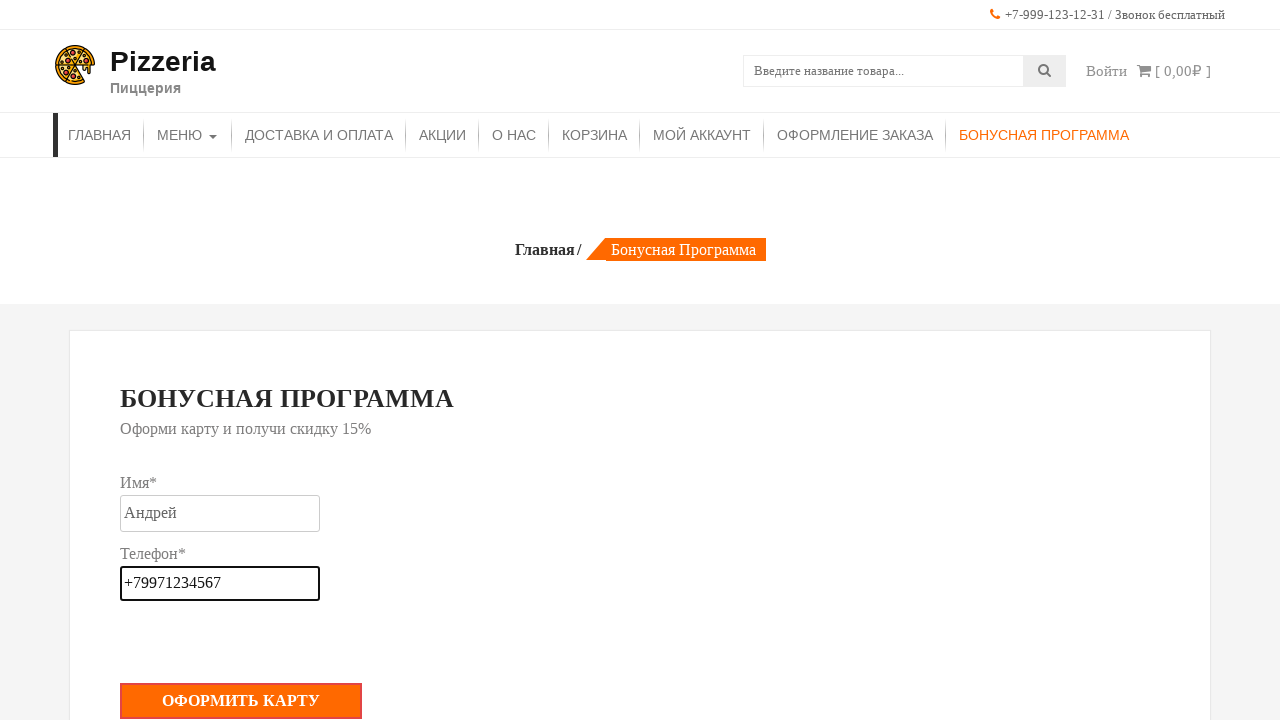

Clicked submit button to register bonus card at (241, 701) on xpath=//*[@style="cursor:pointer;"]
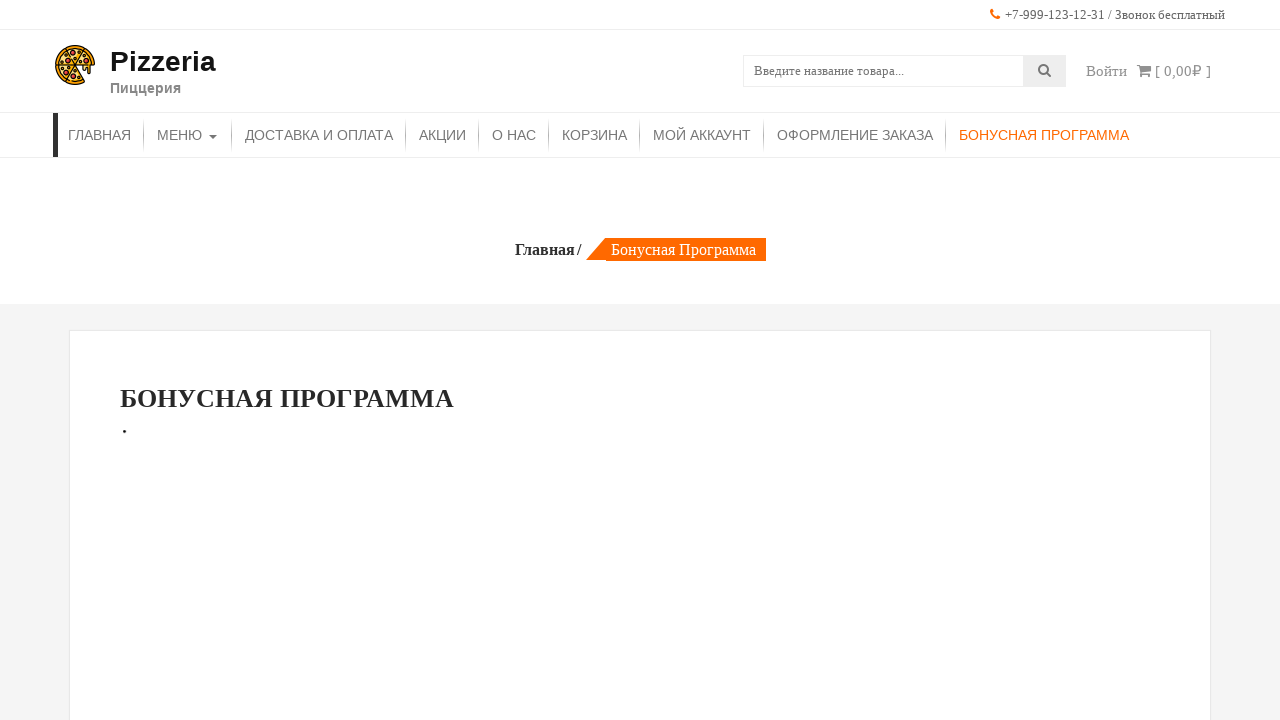

Set up alert dialog handler to accept alerts
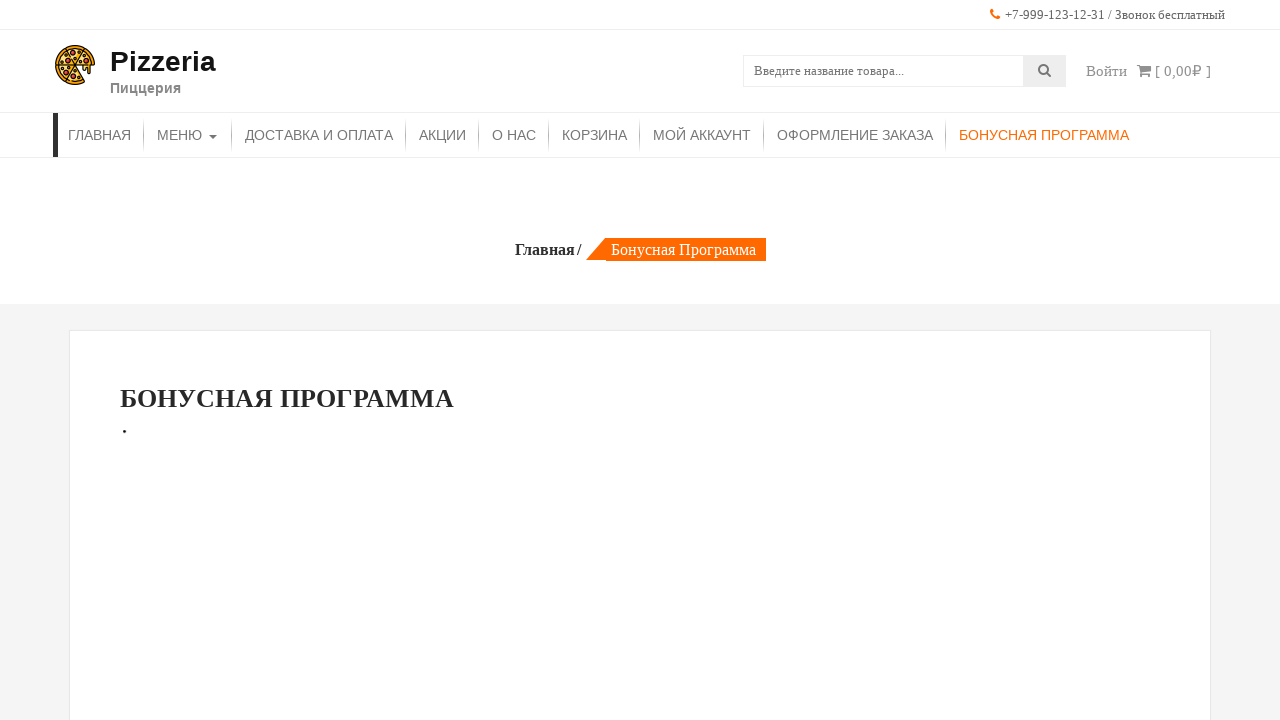

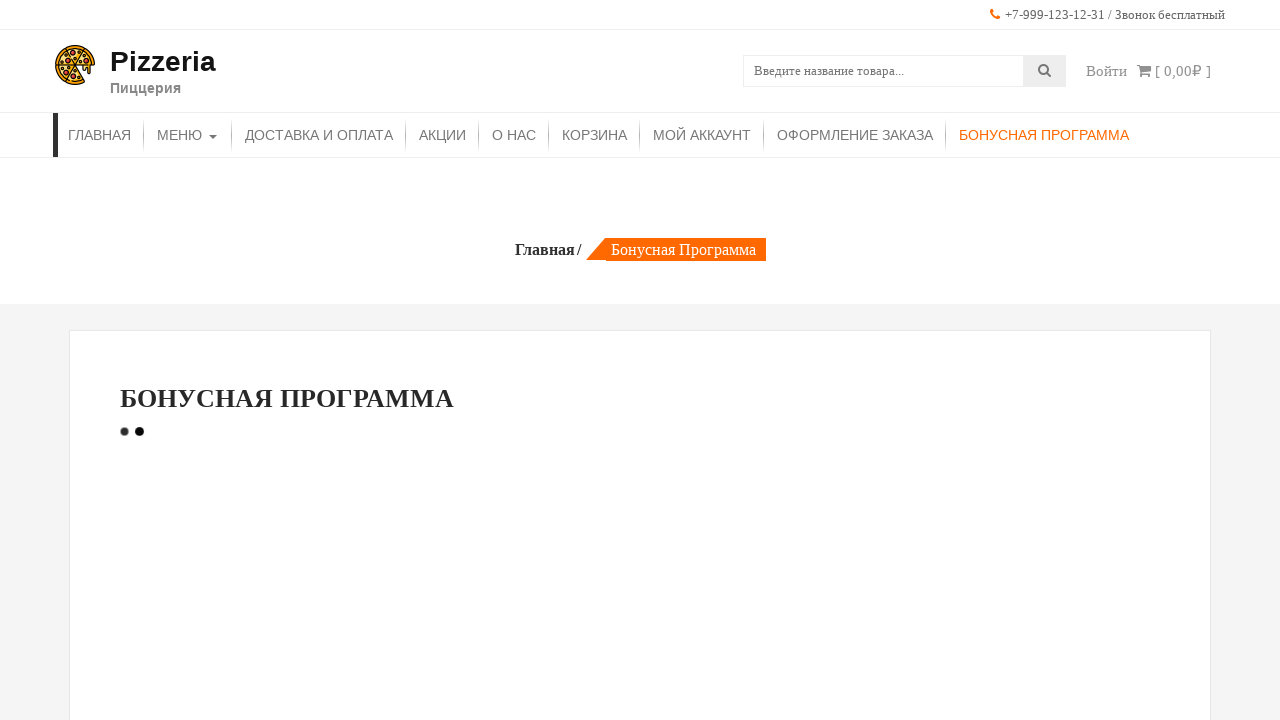